Tests that whitespace is trimmed from edited todo text

Starting URL: https://demo.playwright.dev/todomvc

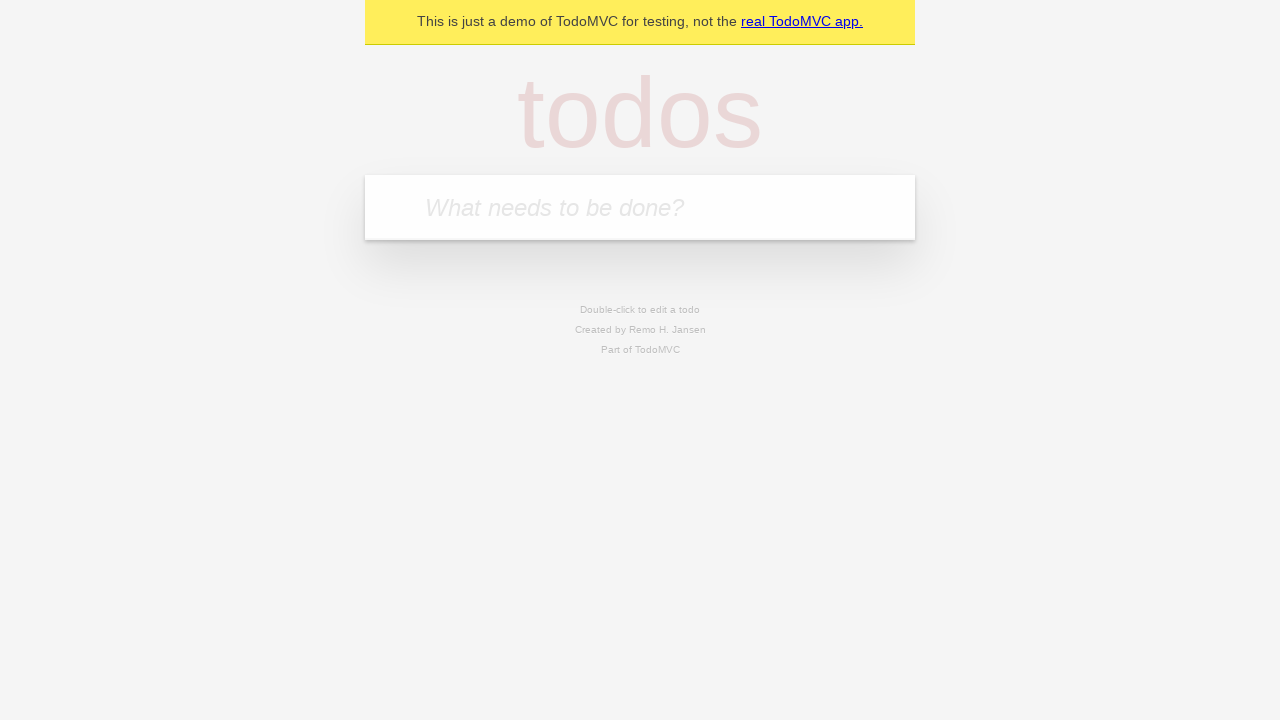

Located the 'What needs to be done?' input field
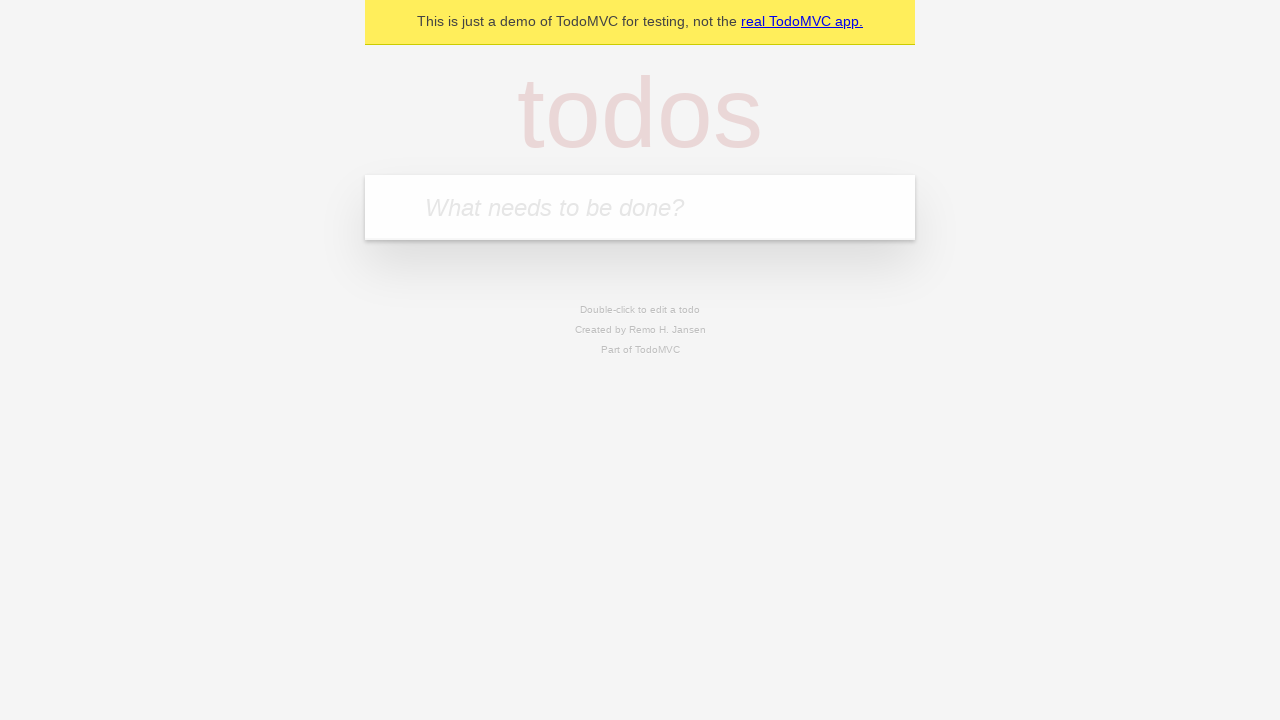

Filled todo input with 'buy some cheese' on internal:attr=[placeholder="What needs to be done?"i]
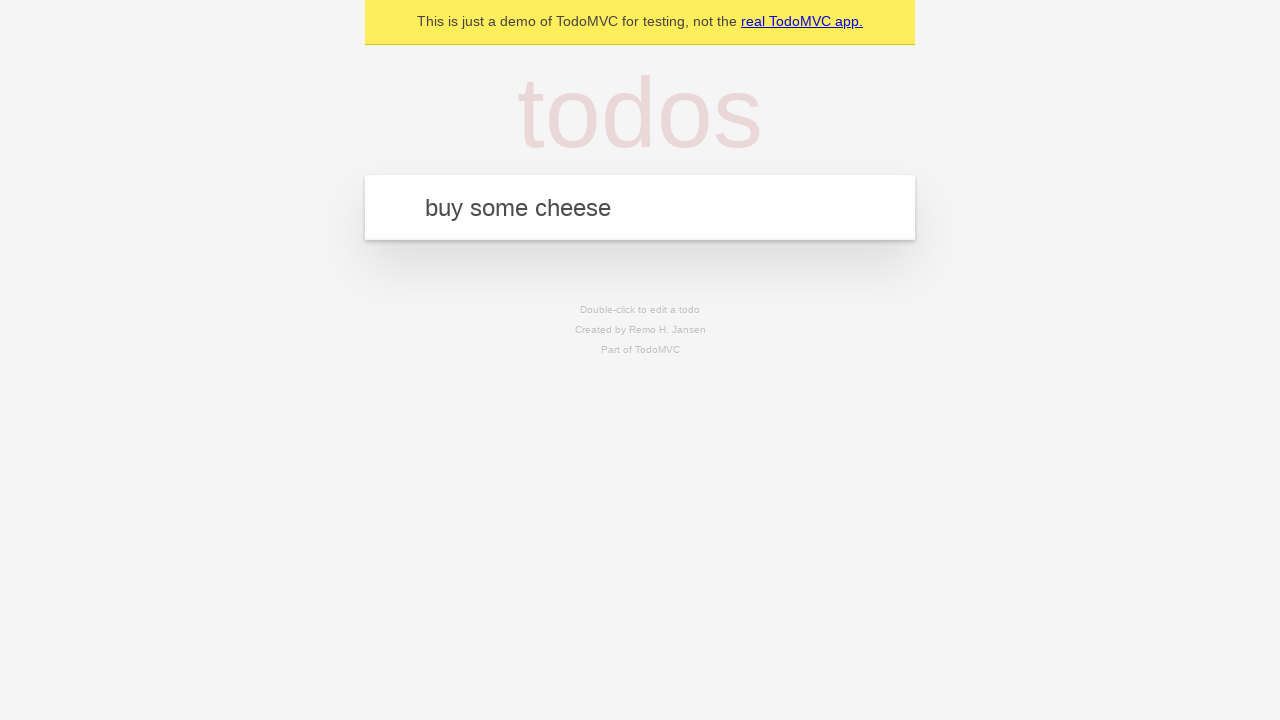

Pressed Enter to create todo 'buy some cheese' on internal:attr=[placeholder="What needs to be done?"i]
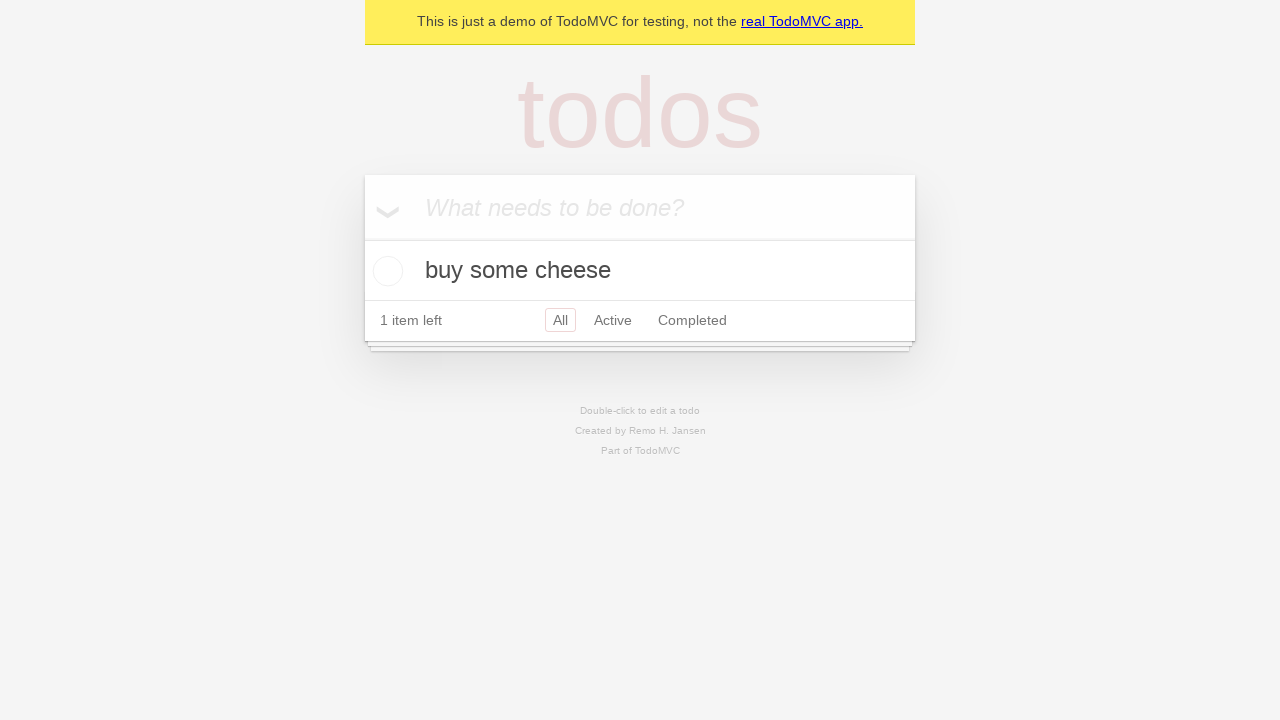

Filled todo input with 'feed the cat' on internal:attr=[placeholder="What needs to be done?"i]
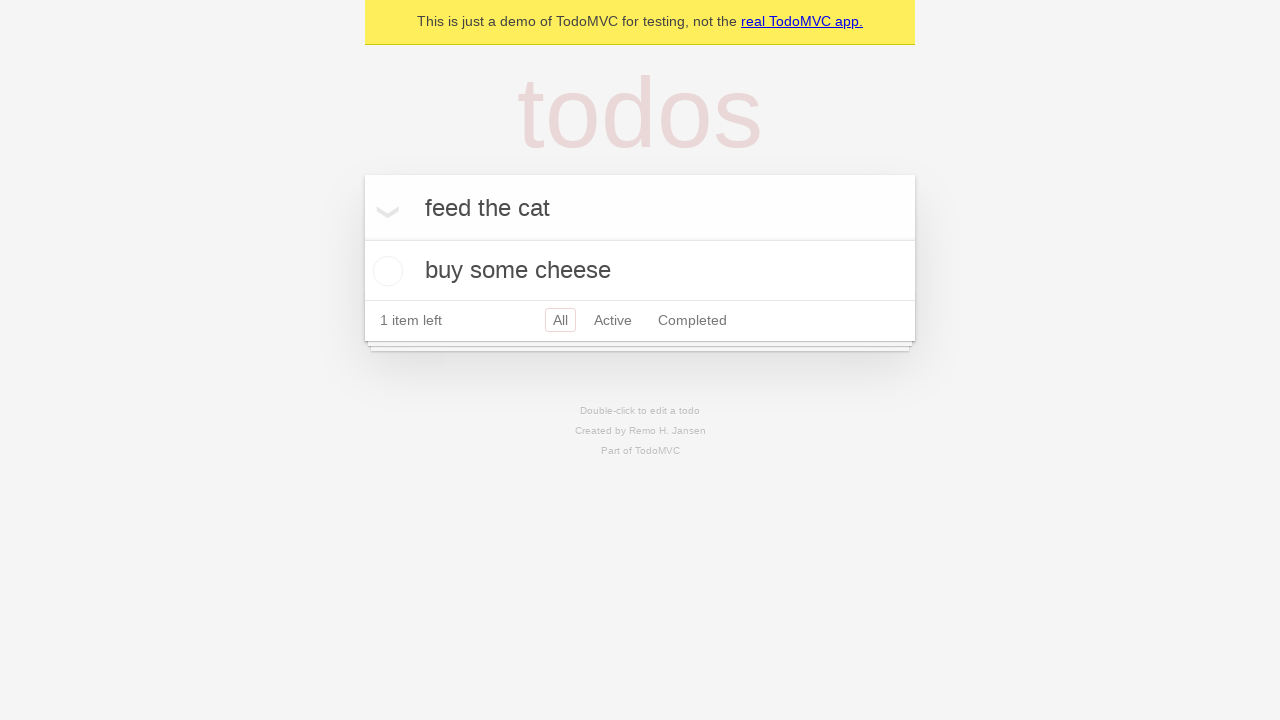

Pressed Enter to create todo 'feed the cat' on internal:attr=[placeholder="What needs to be done?"i]
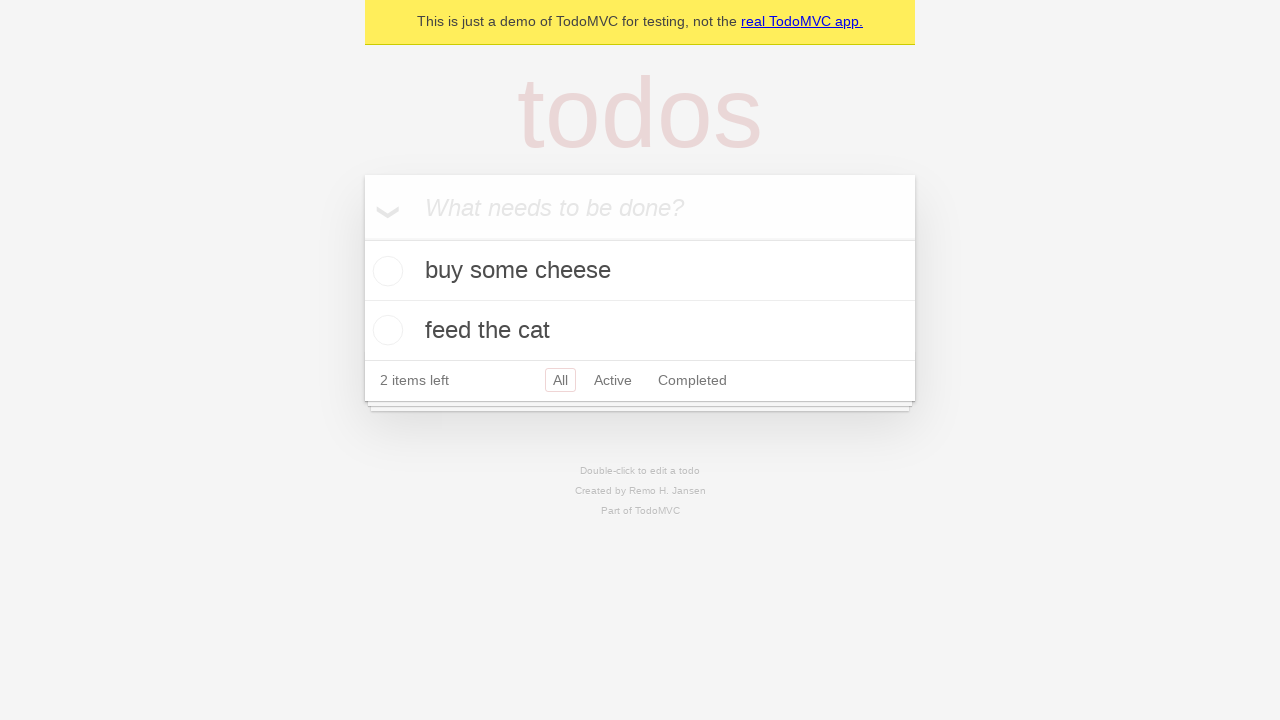

Filled todo input with 'book a doctors appointment' on internal:attr=[placeholder="What needs to be done?"i]
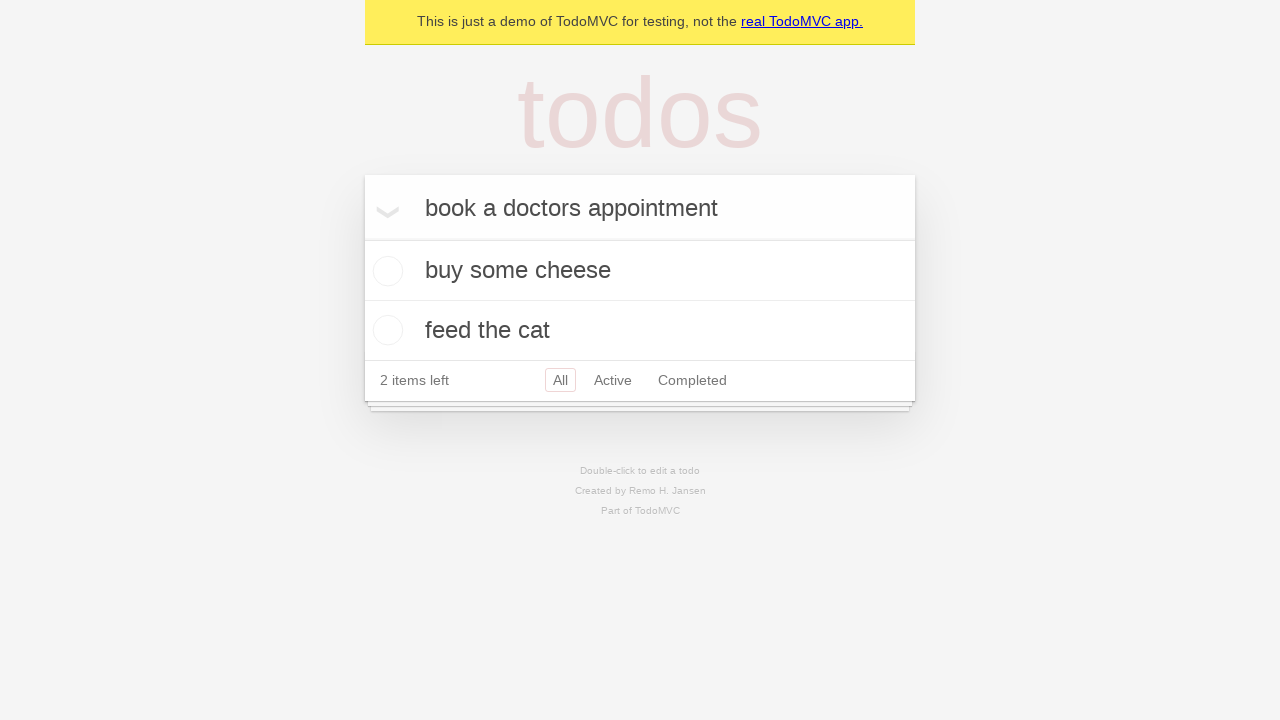

Pressed Enter to create todo 'book a doctors appointment' on internal:attr=[placeholder="What needs to be done?"i]
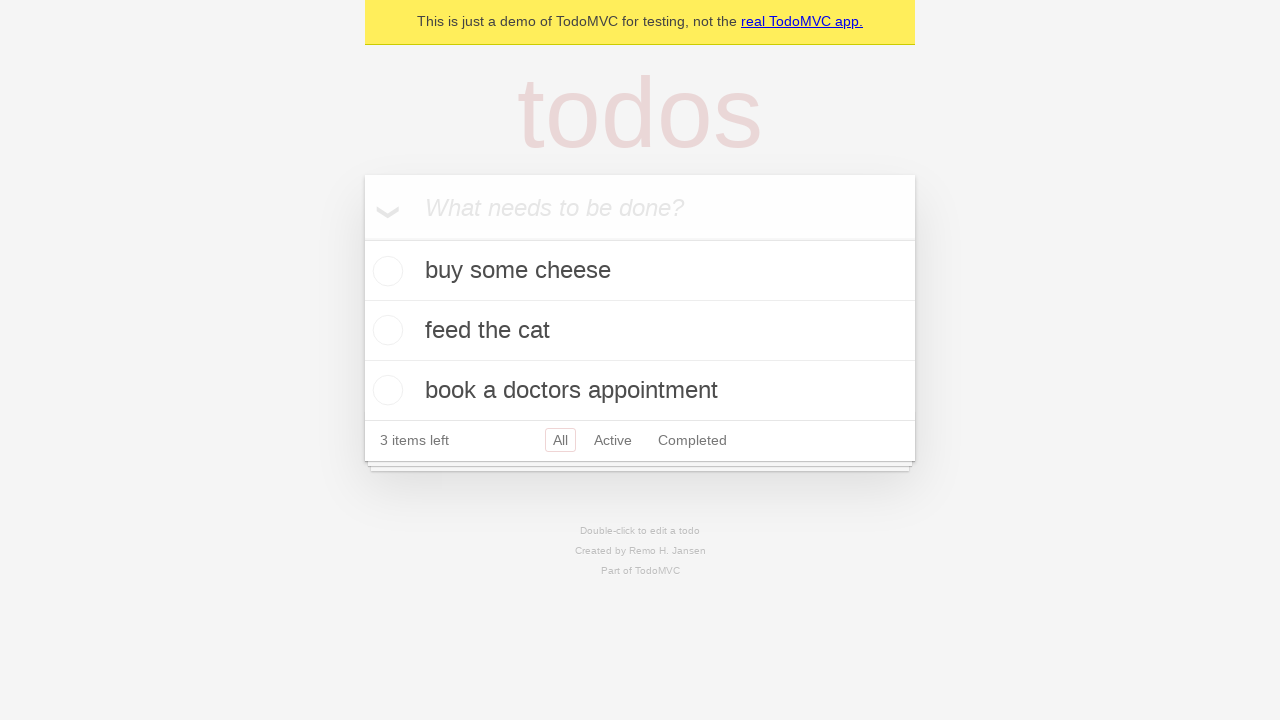

Waited for all 3 todo items to appear
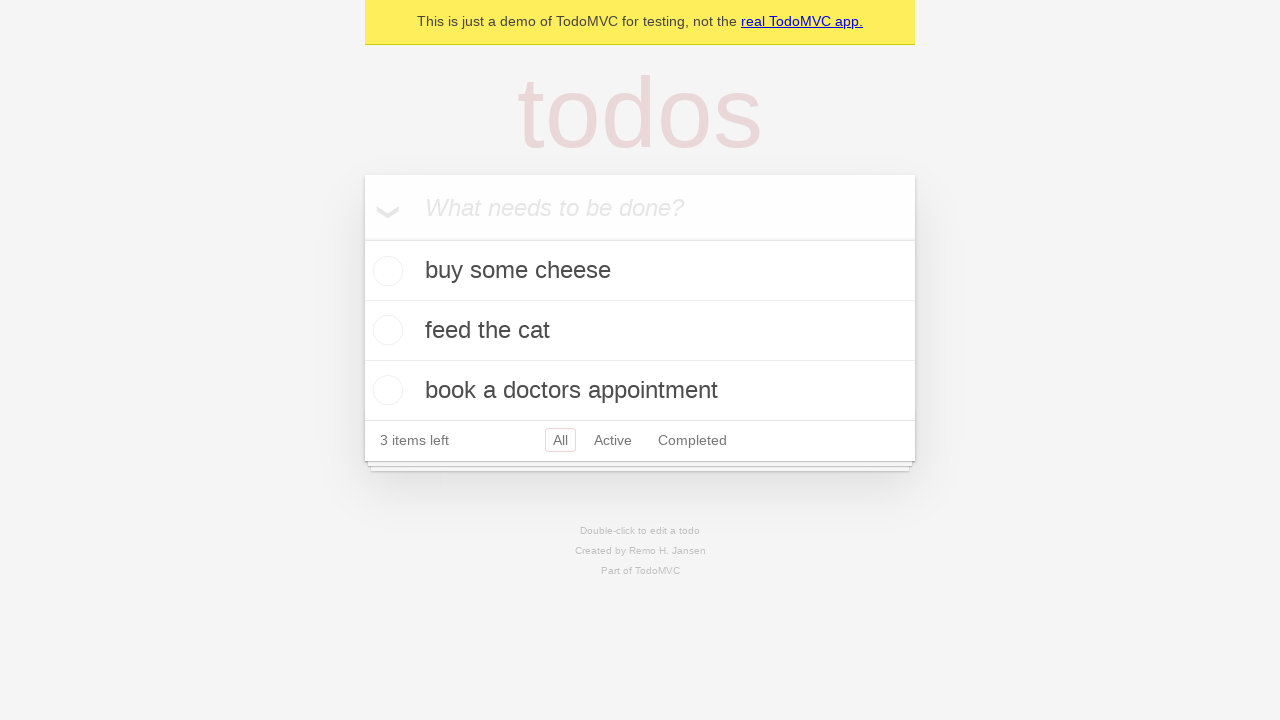

Located all todo items
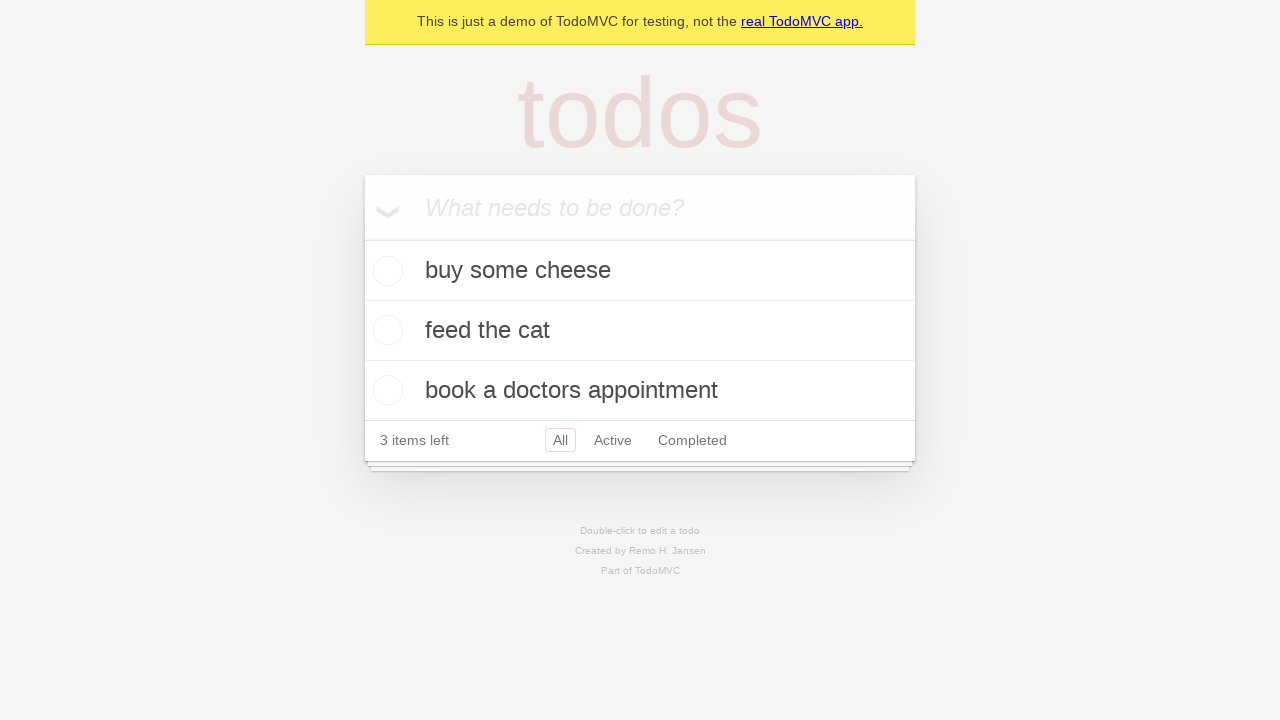

Double-clicked the second todo item to edit it at (640, 331) on internal:testid=[data-testid="todo-item"s] >> nth=1
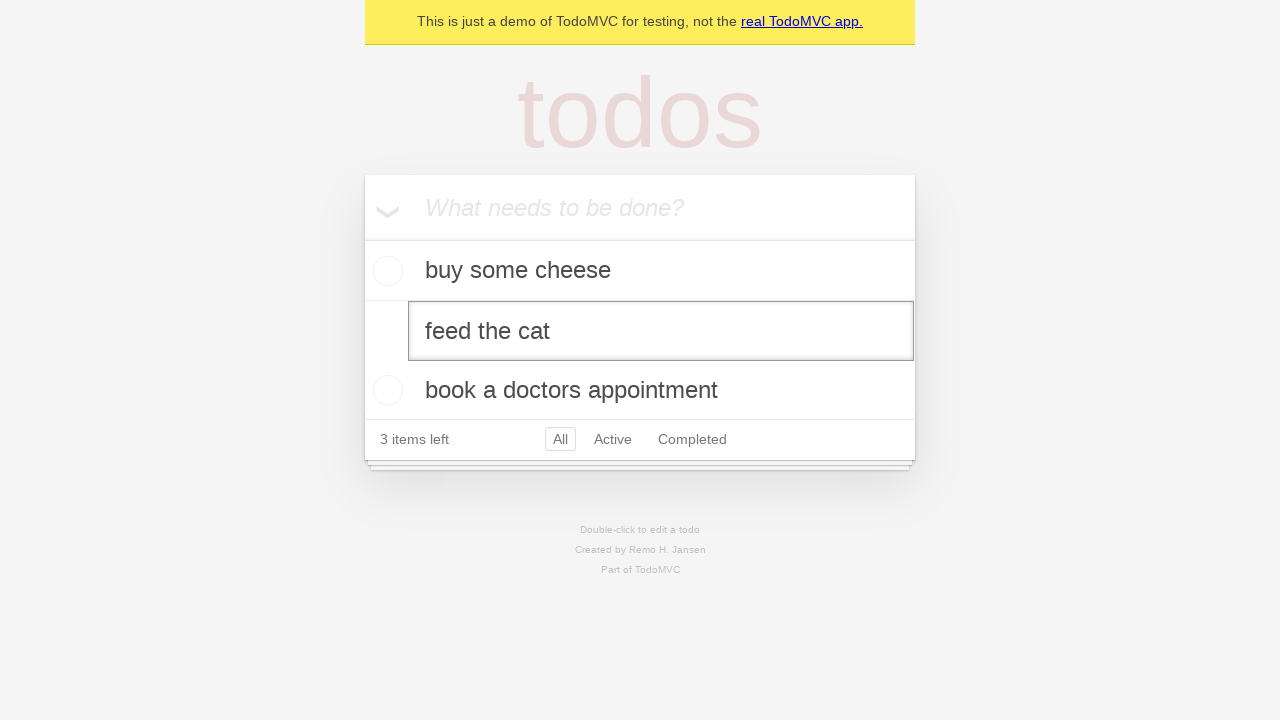

Located the edit textbox for the second todo item
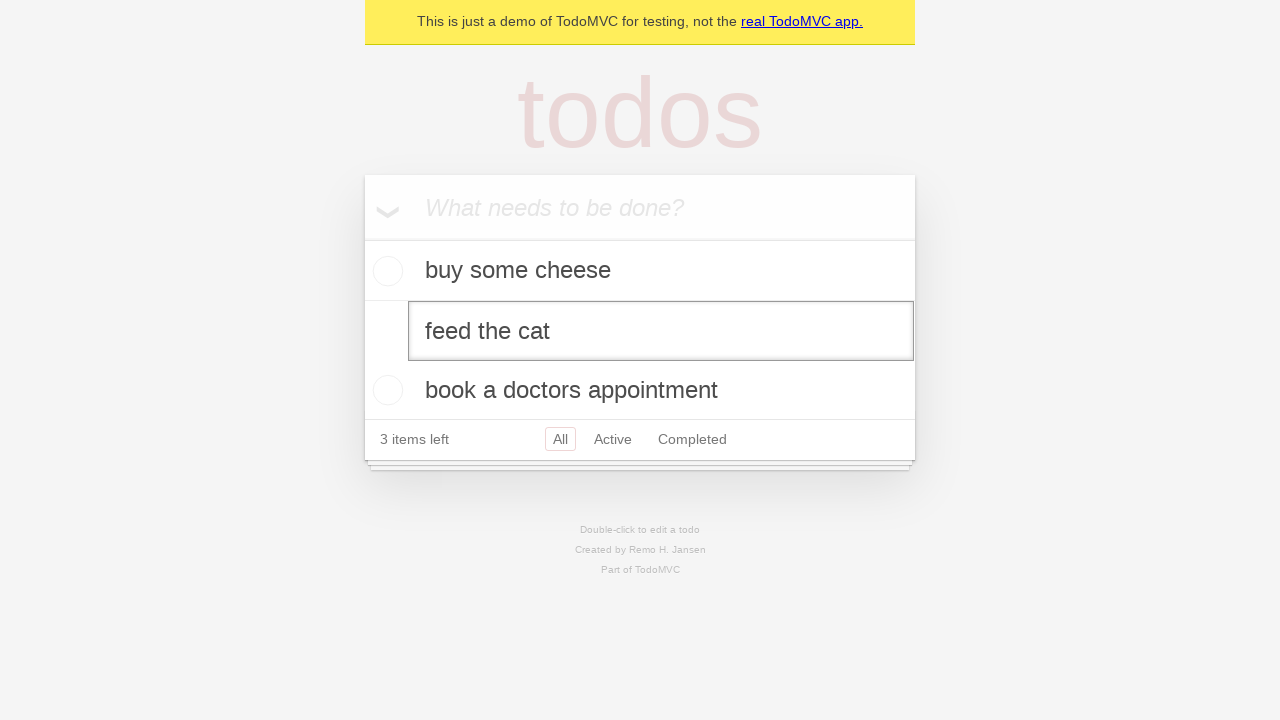

Filled edit box with text containing leading and trailing whitespace on internal:testid=[data-testid="todo-item"s] >> nth=1 >> internal:role=textbox[nam
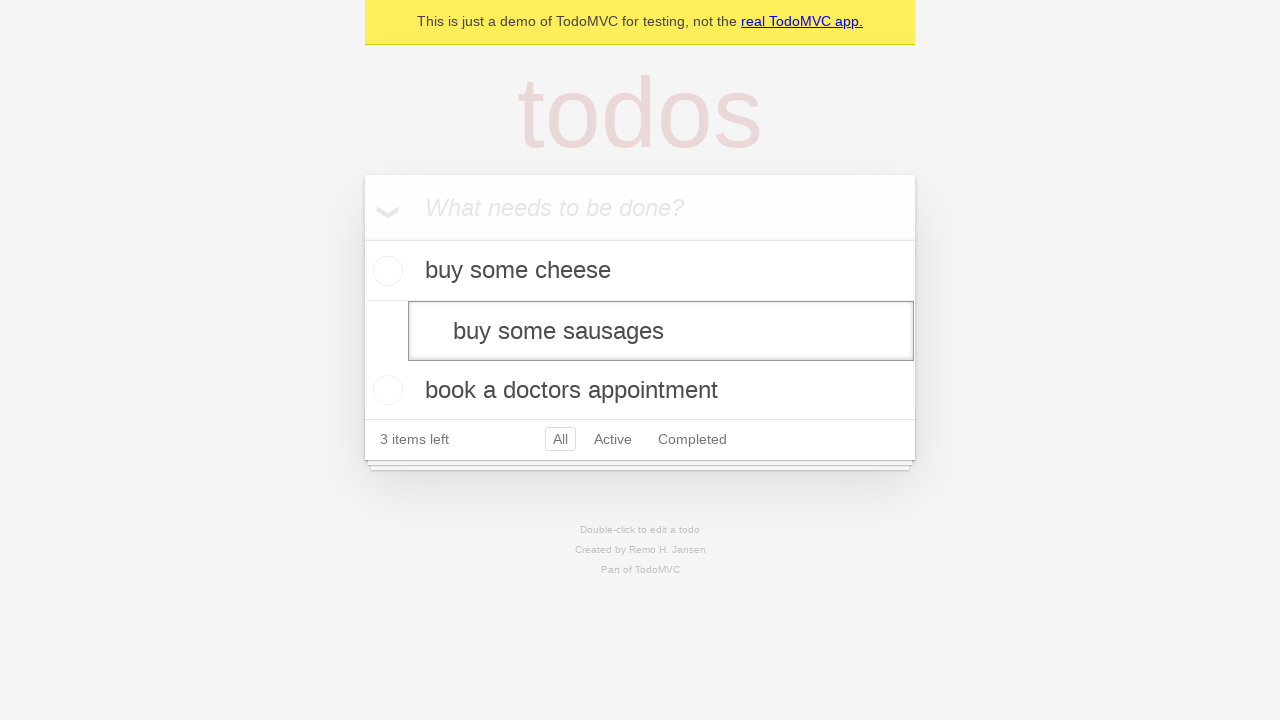

Pressed Enter to save the edited todo, triggering whitespace trimming on internal:testid=[data-testid="todo-item"s] >> nth=1 >> internal:role=textbox[nam
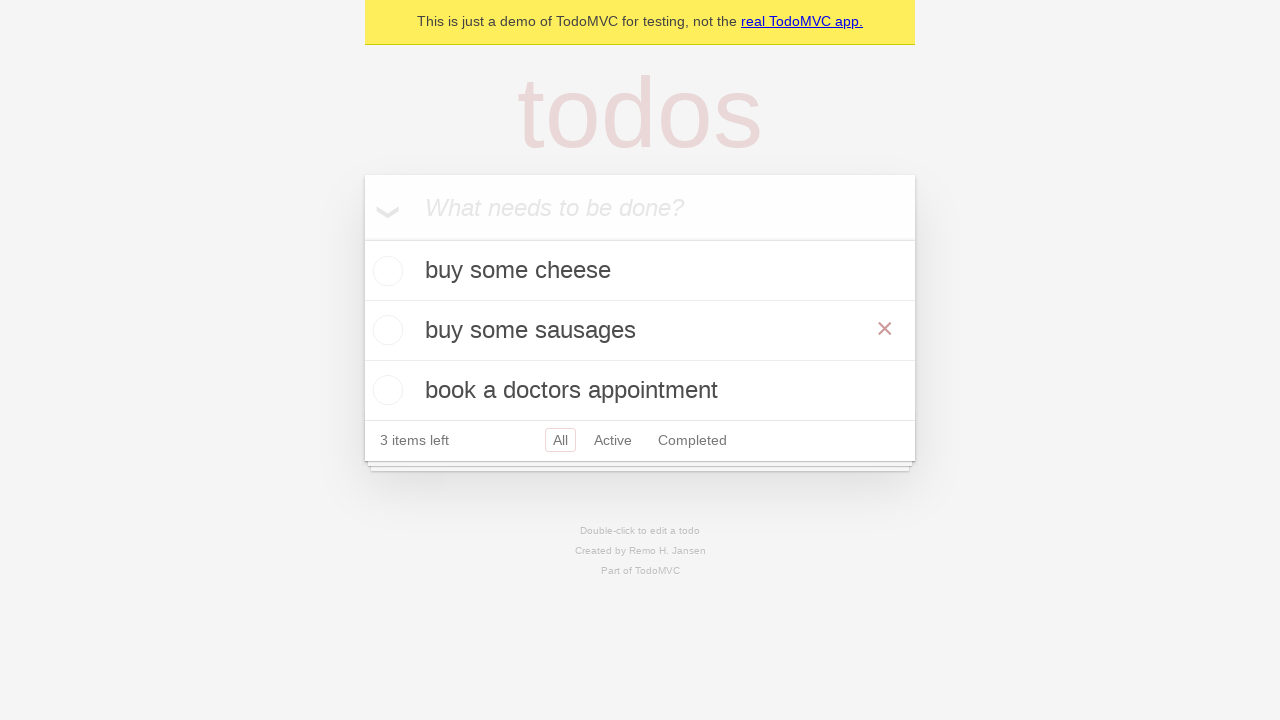

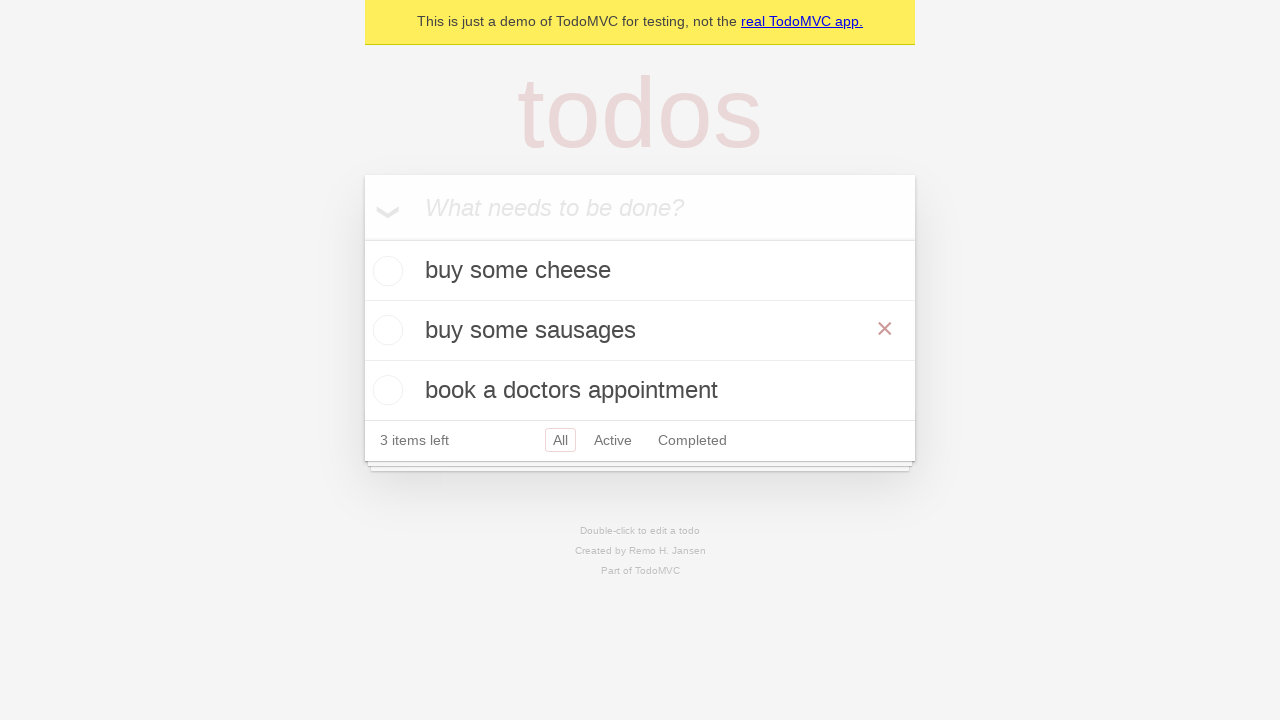